Tests JavaScript confirm dialog handling by clicking a button that triggers an alert, then dismissing and accepting the dialog.

Starting URL: http://www.tizag.com/javascriptT/javascriptconfirm.php

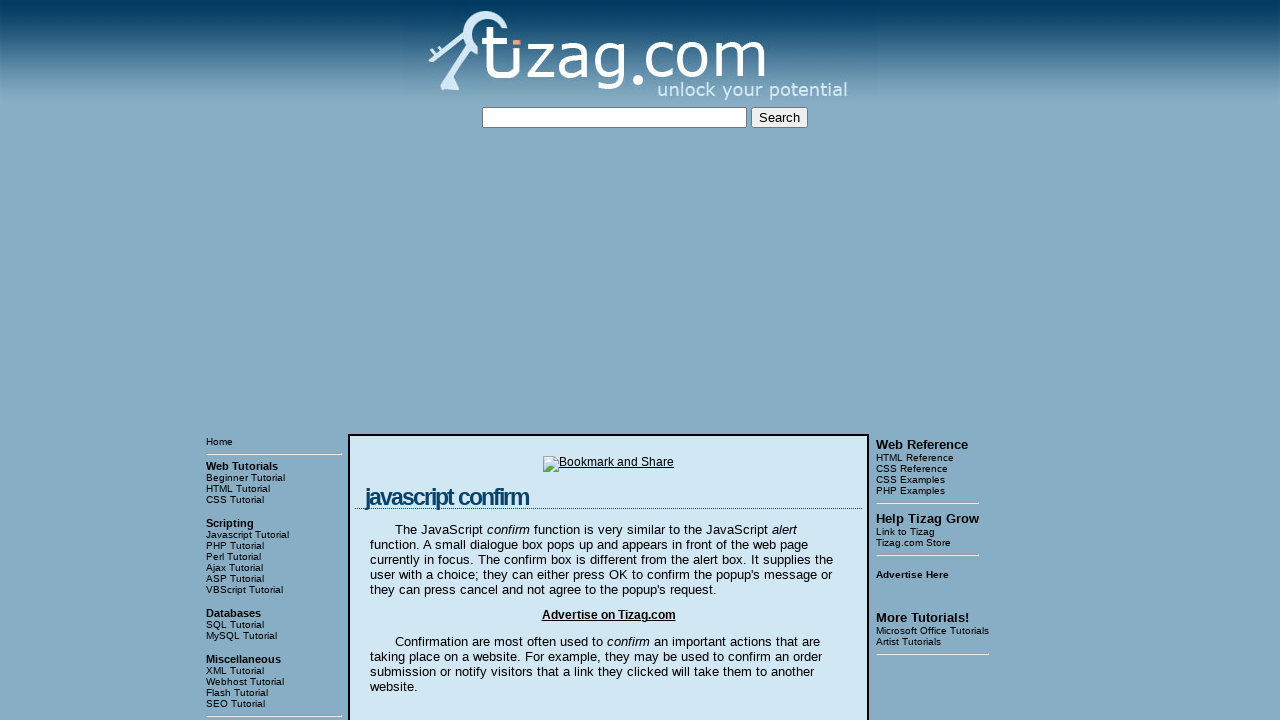

Waited for 'Leave Tizag.com' button to be present
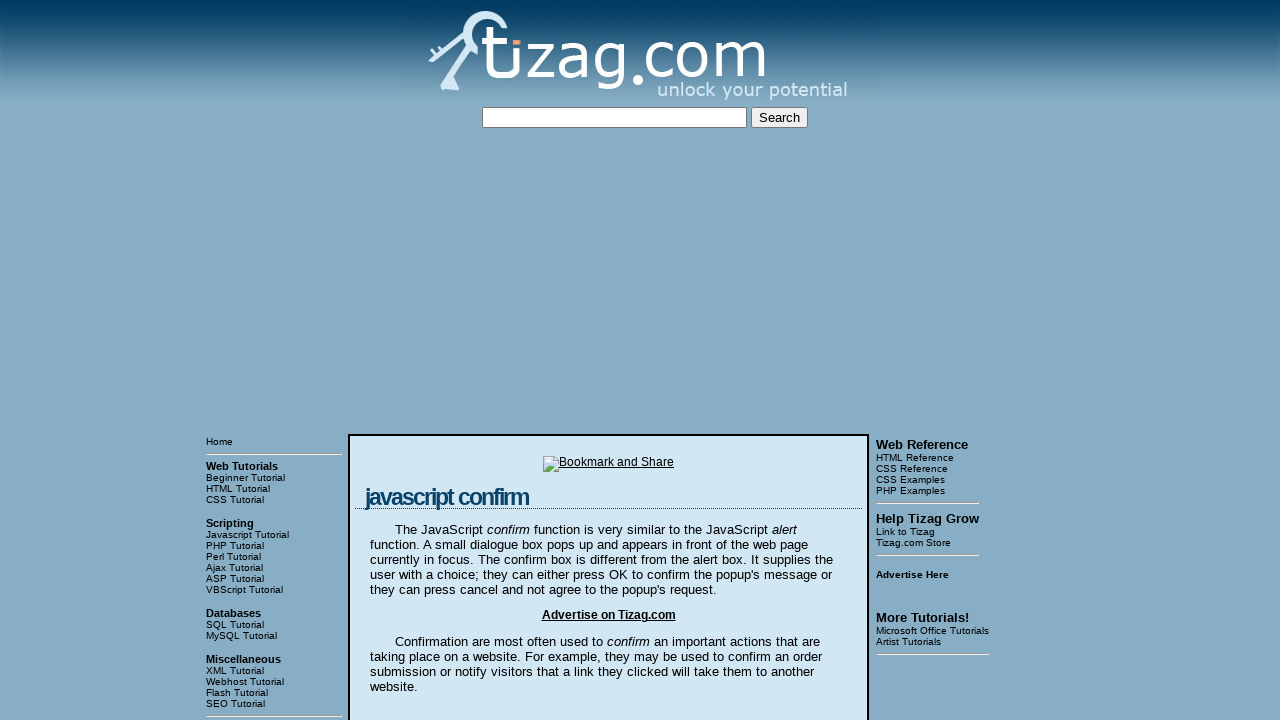

Set up dialog handler to dismiss first confirm dialog
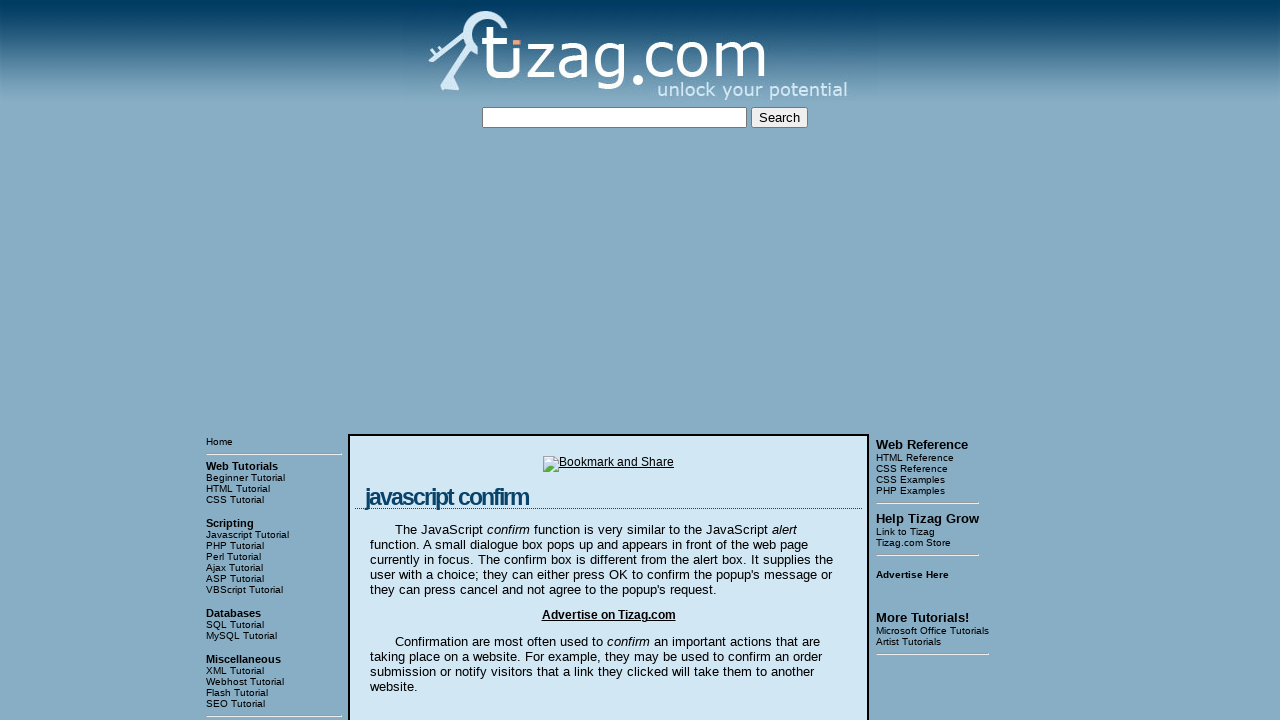

Clicked 'Leave Tizag.com' button to trigger first confirm dialog at (427, 361) on xpath=//input[@value='Leave Tizag.com']
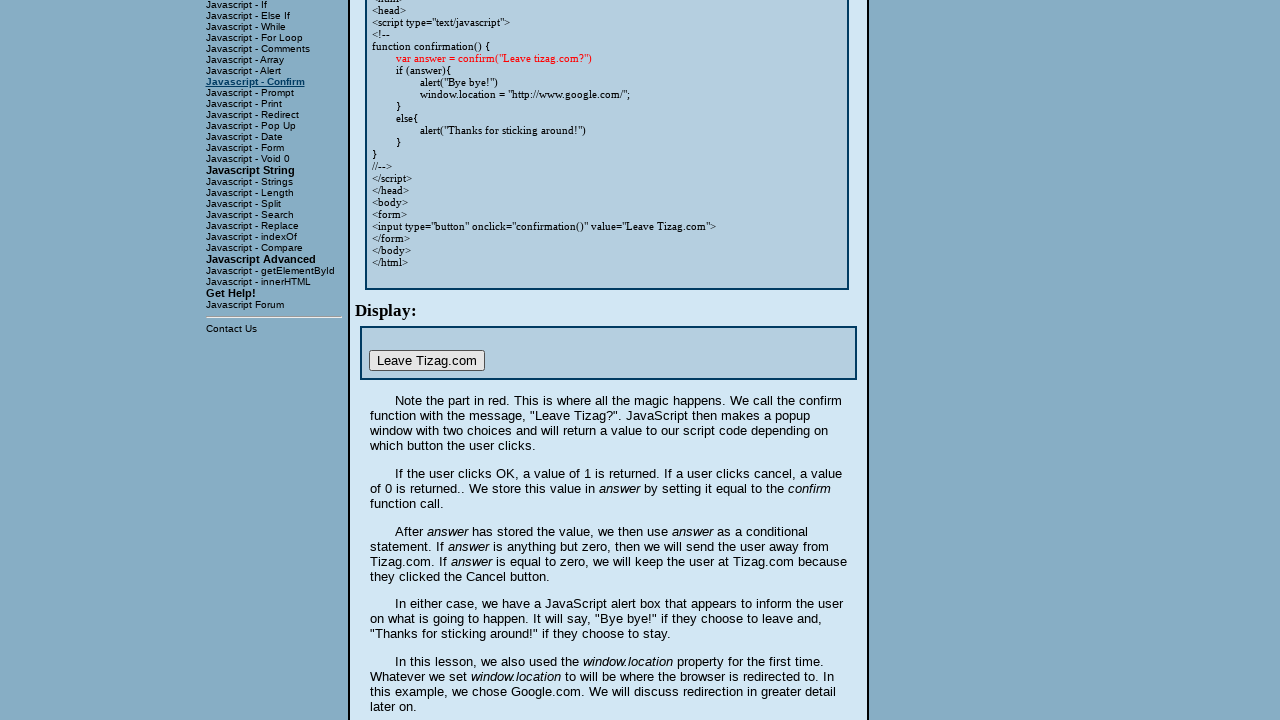

Set up dialog handler to accept second confirm dialog
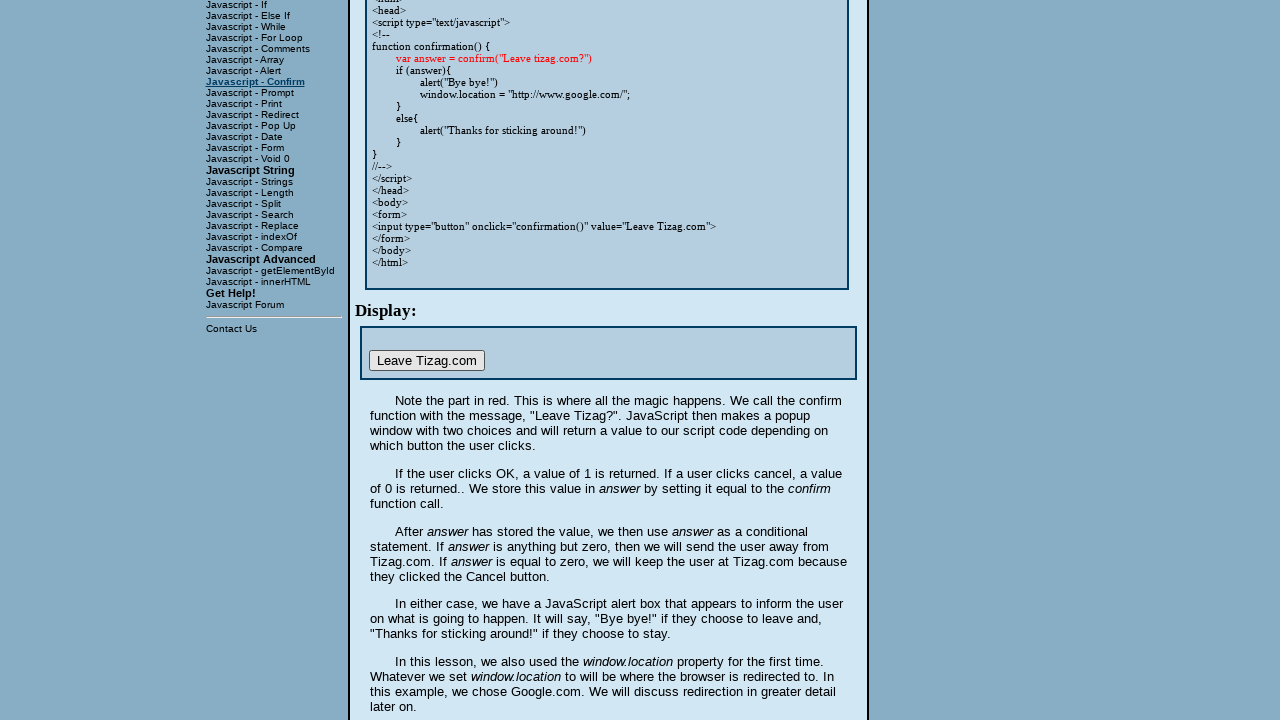

Clicked 'Leave Tizag.com' button to trigger second confirm dialog at (427, 361) on xpath=//input[@value='Leave Tizag.com']
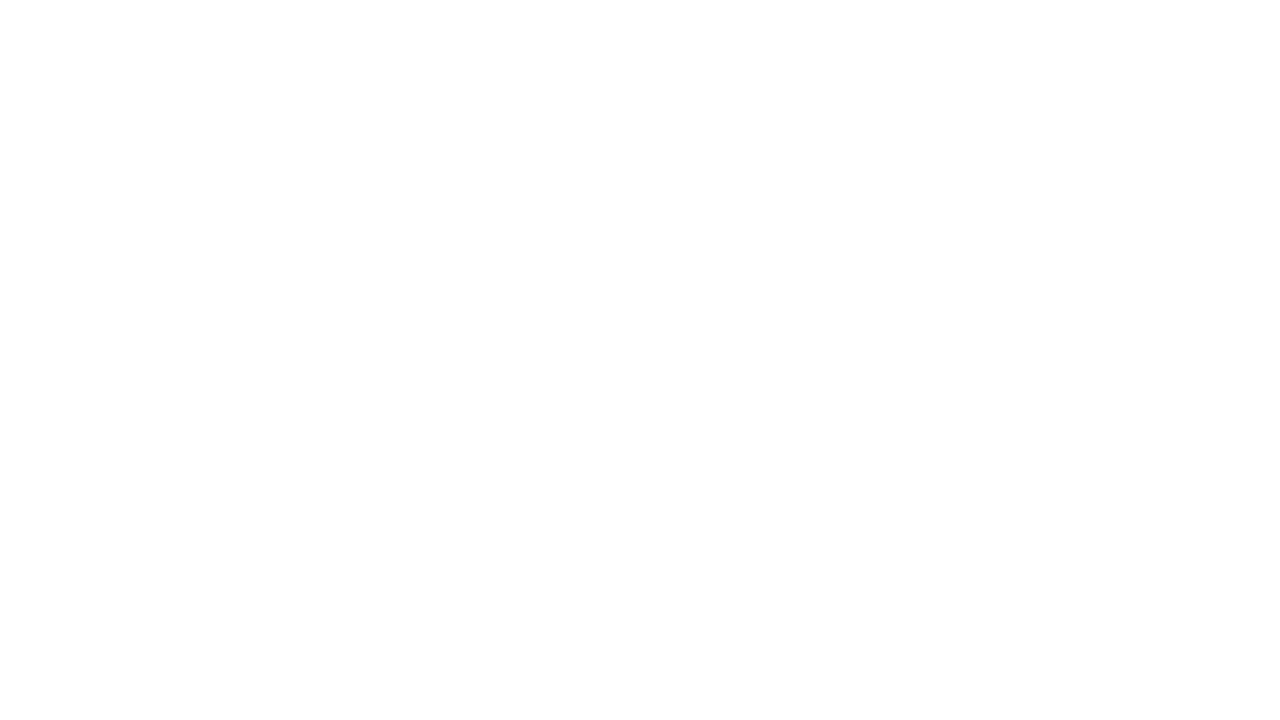

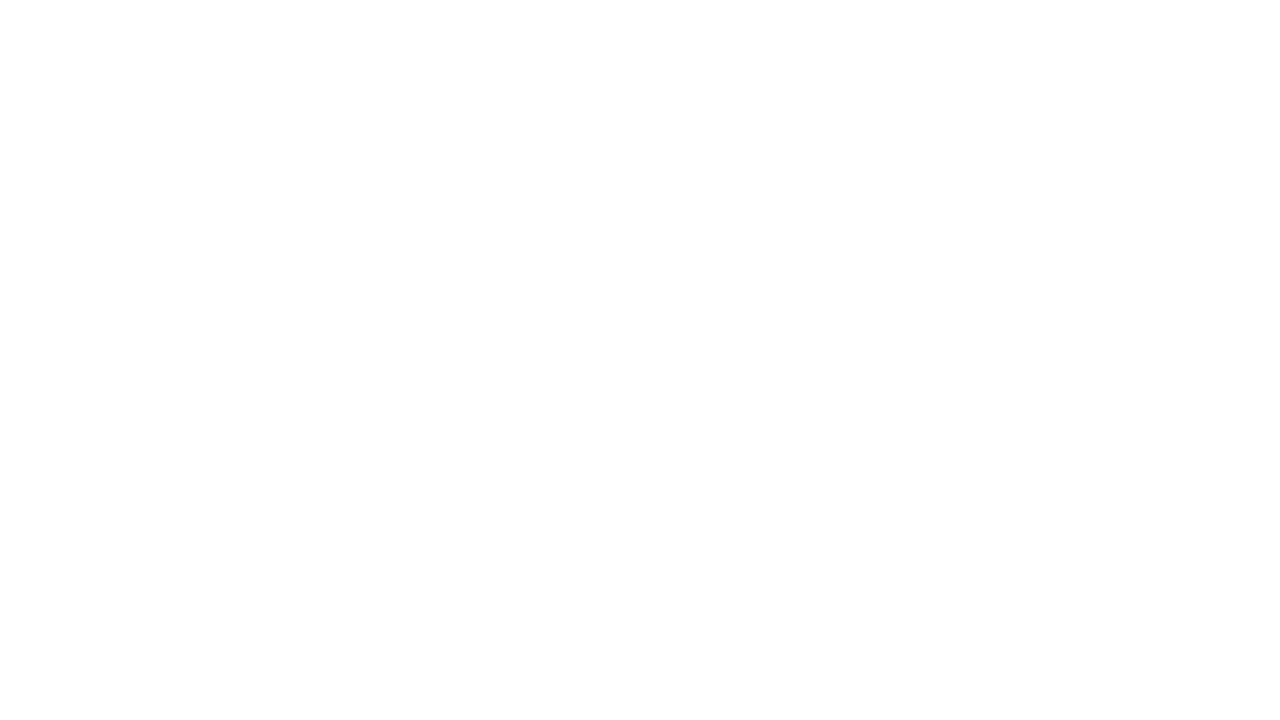